Tests FAQ accordion section by clicking on question 2 and verifying the answer text about rental time calculation

Starting URL: https://qa-scooter.praktikum-services.ru/

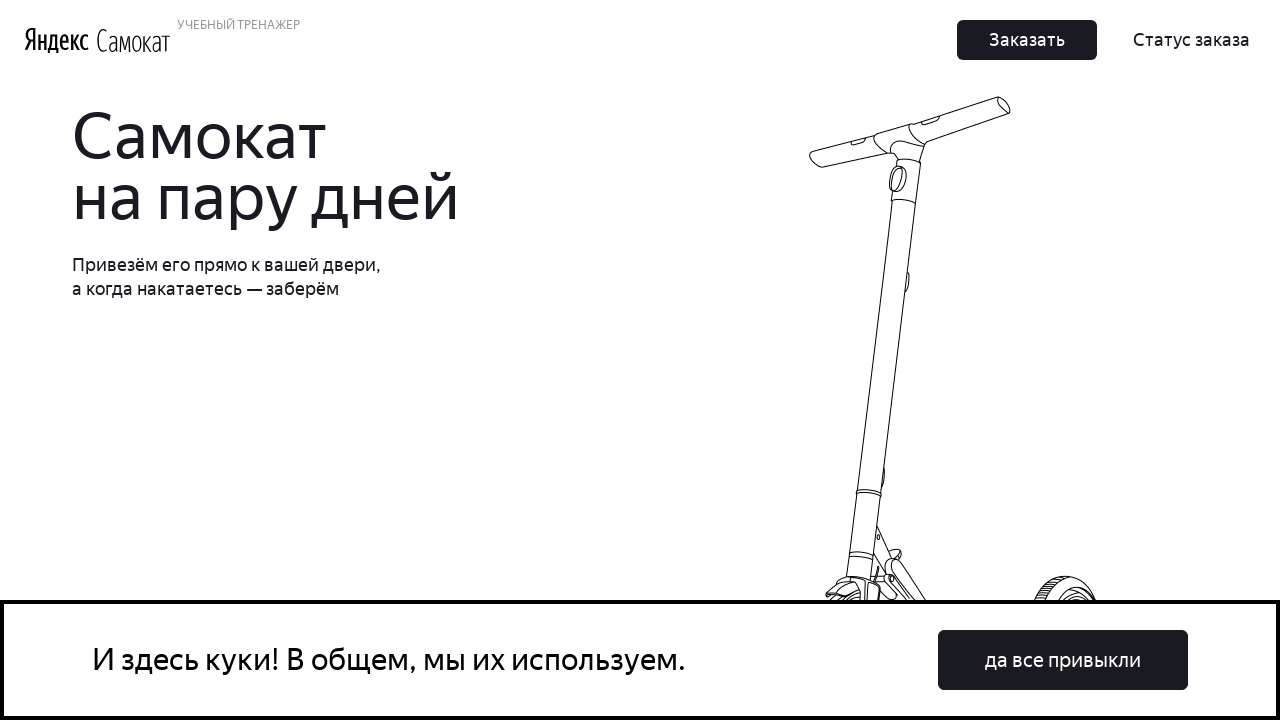

Scrolled to FAQ accordion section
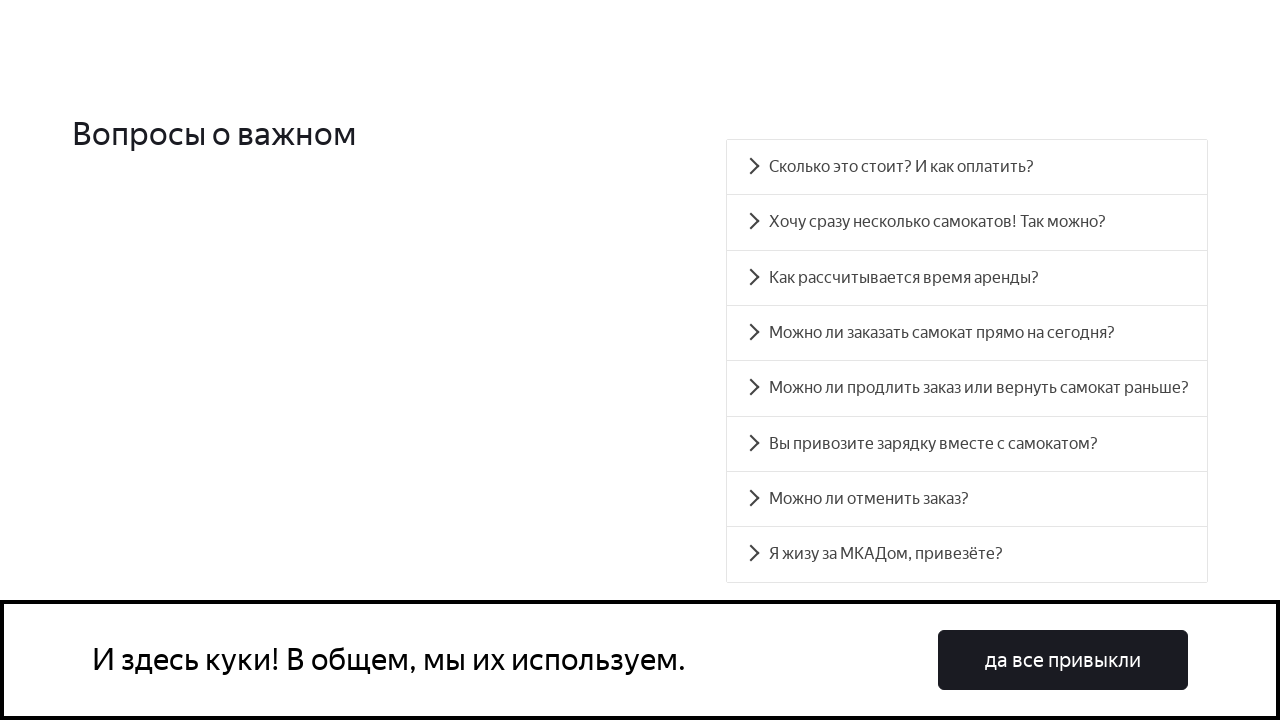

Clicked on question 2 in FAQ accordion at (967, 278) on div.accordion__item >> nth=2 >> div.accordion__heading
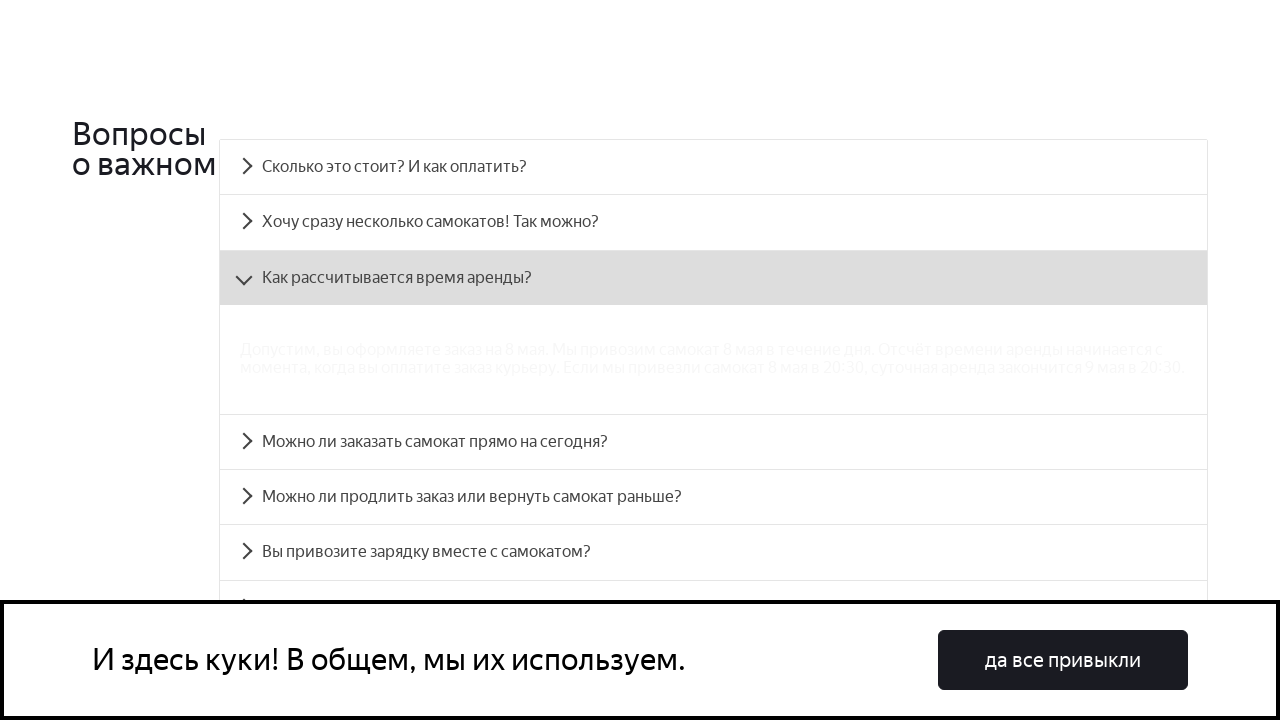

Answer text about rental time calculation is now visible
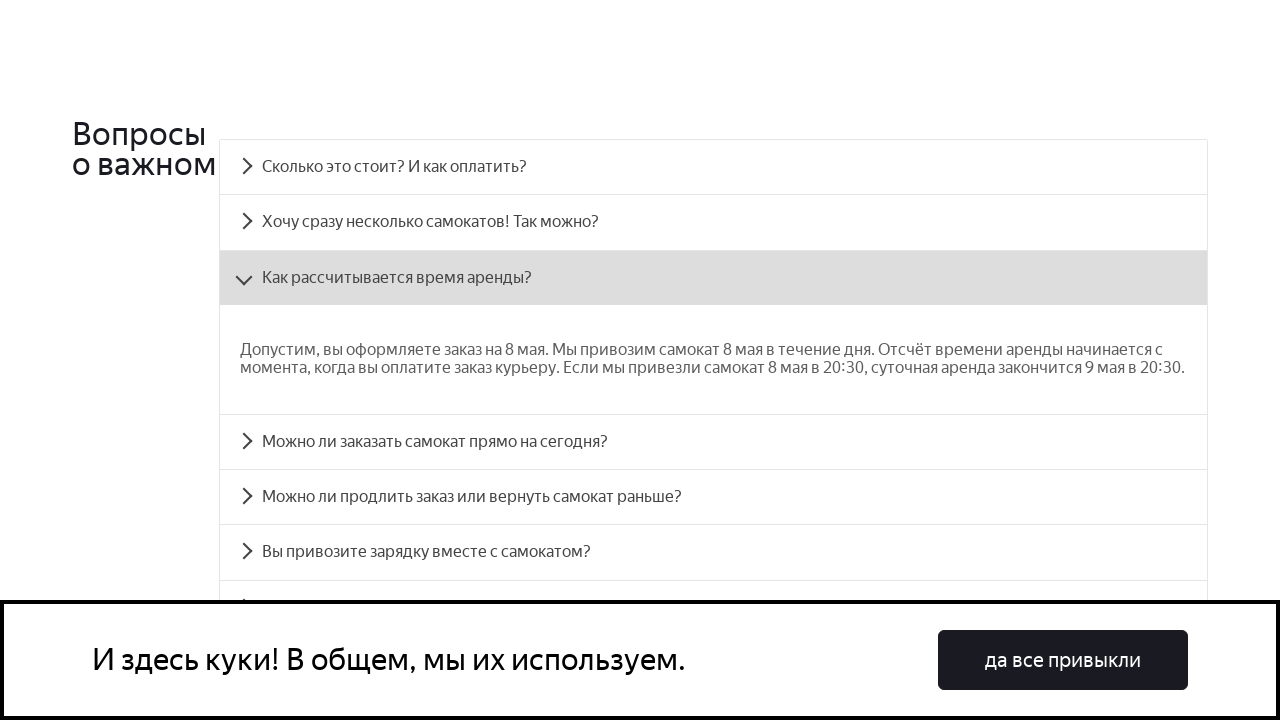

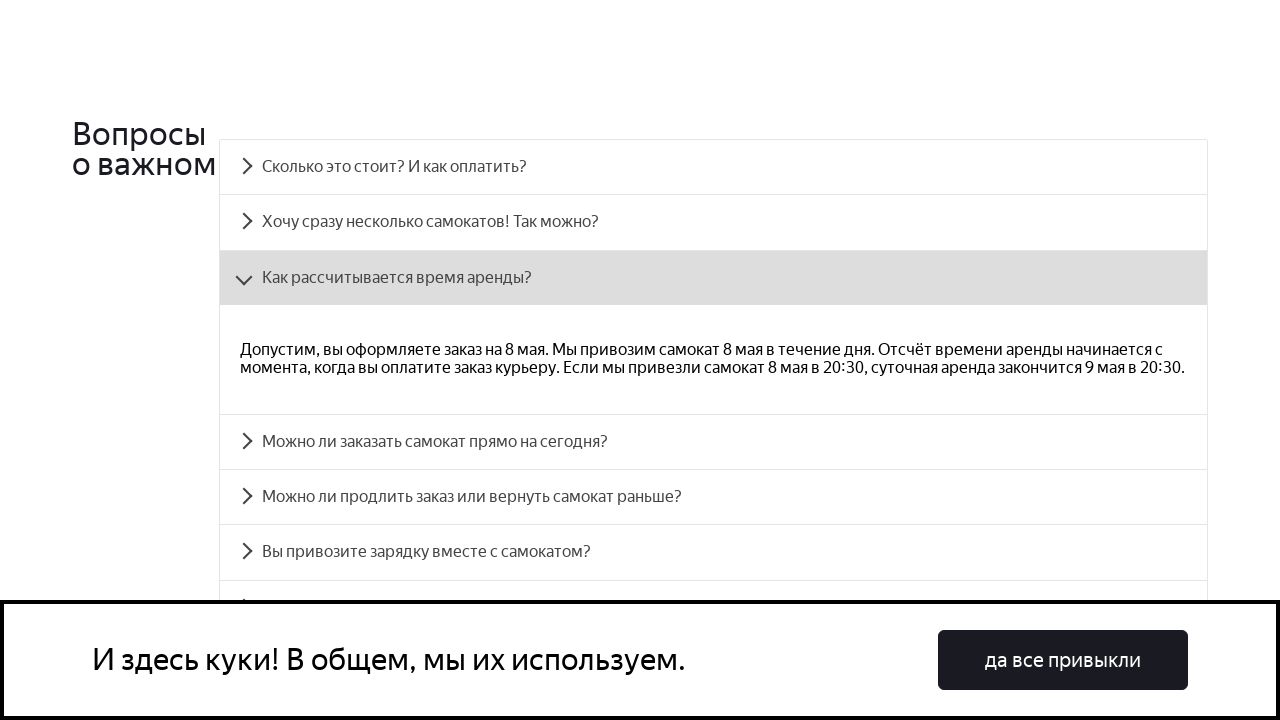